Tests radio button selection and verifies the success message displayed

Starting URL: https://demoqa.com/radio-button

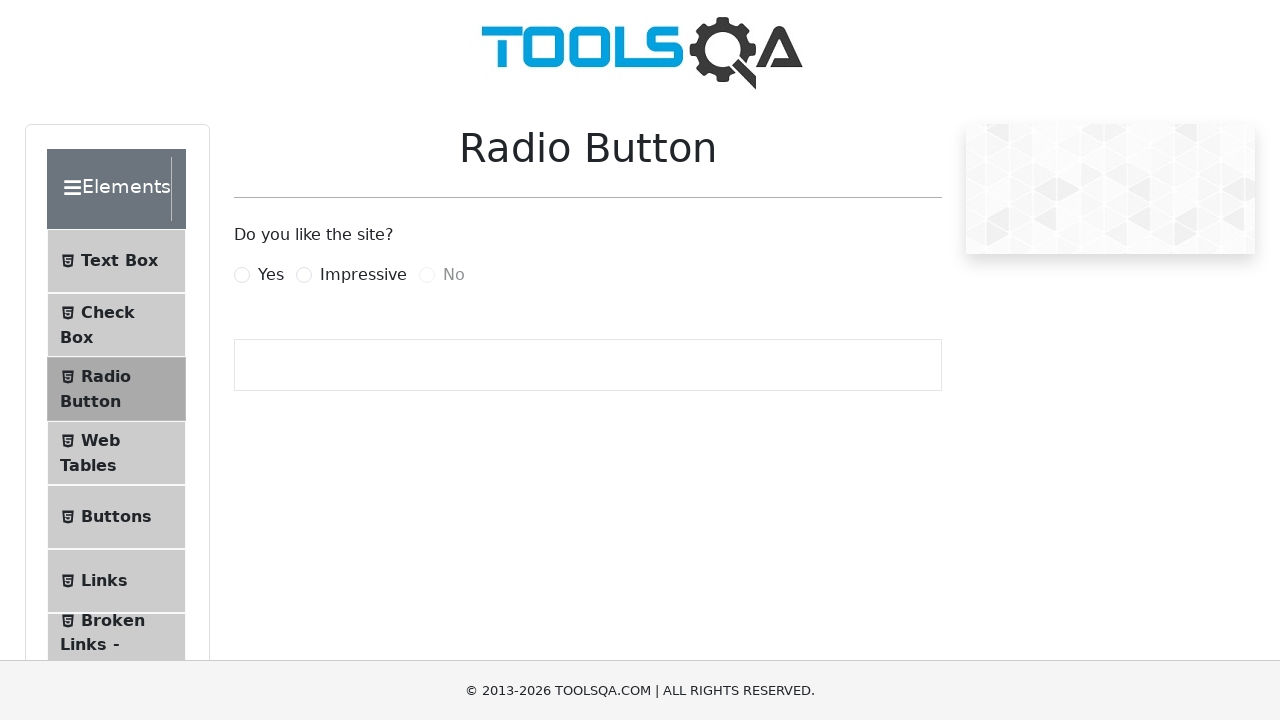

Navigated to radio button test page
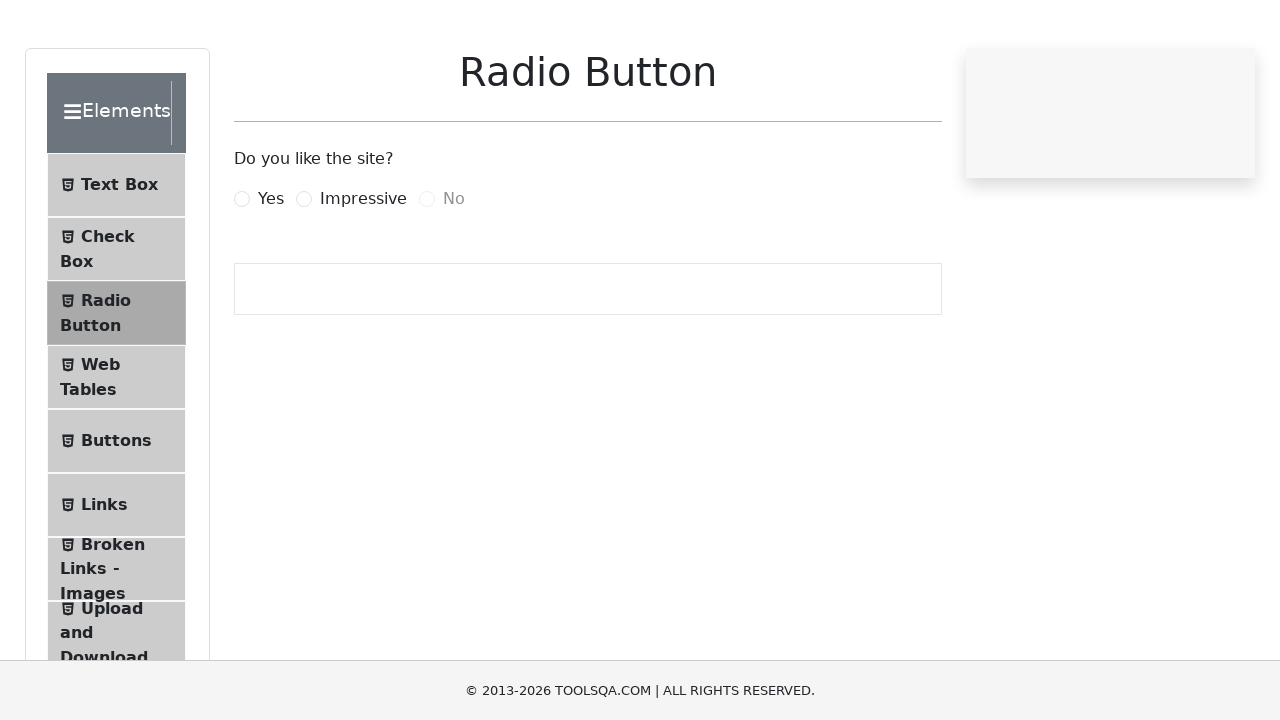

Clicked the 'Yes' radio button at (271, 275) on xpath=//label[@for="yesRadio"]
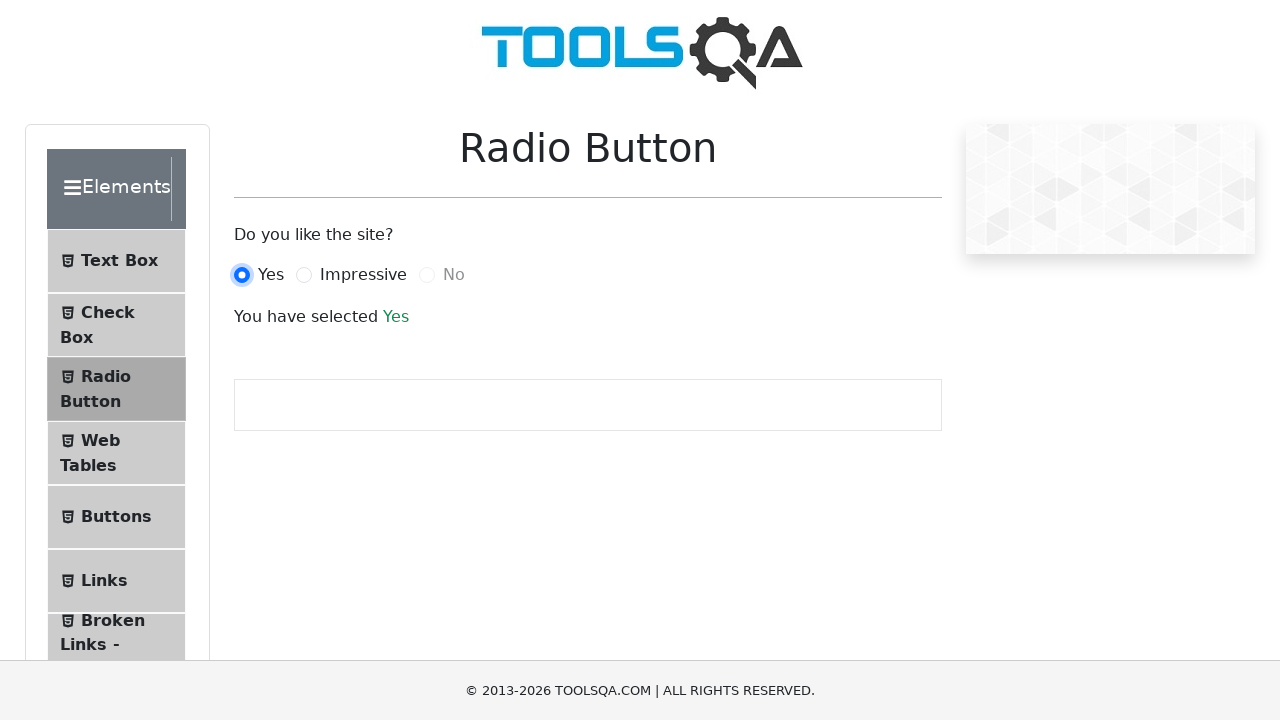

Success message appeared after radio button selection
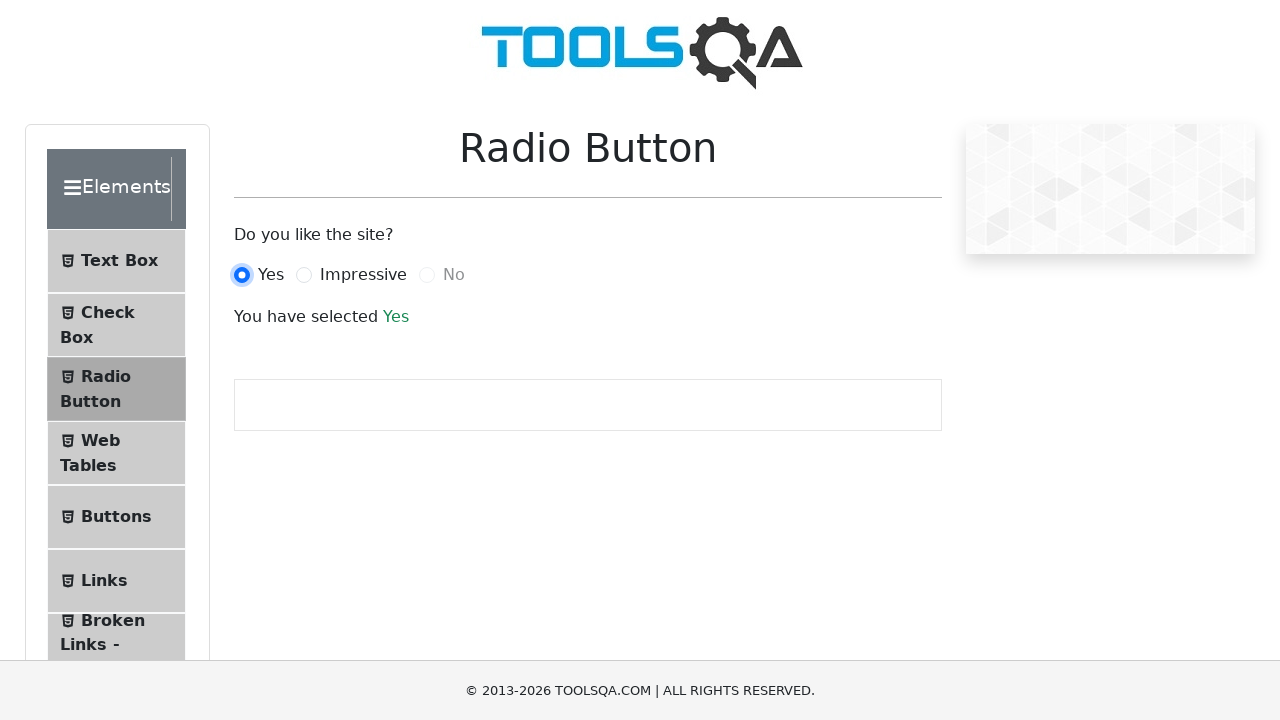

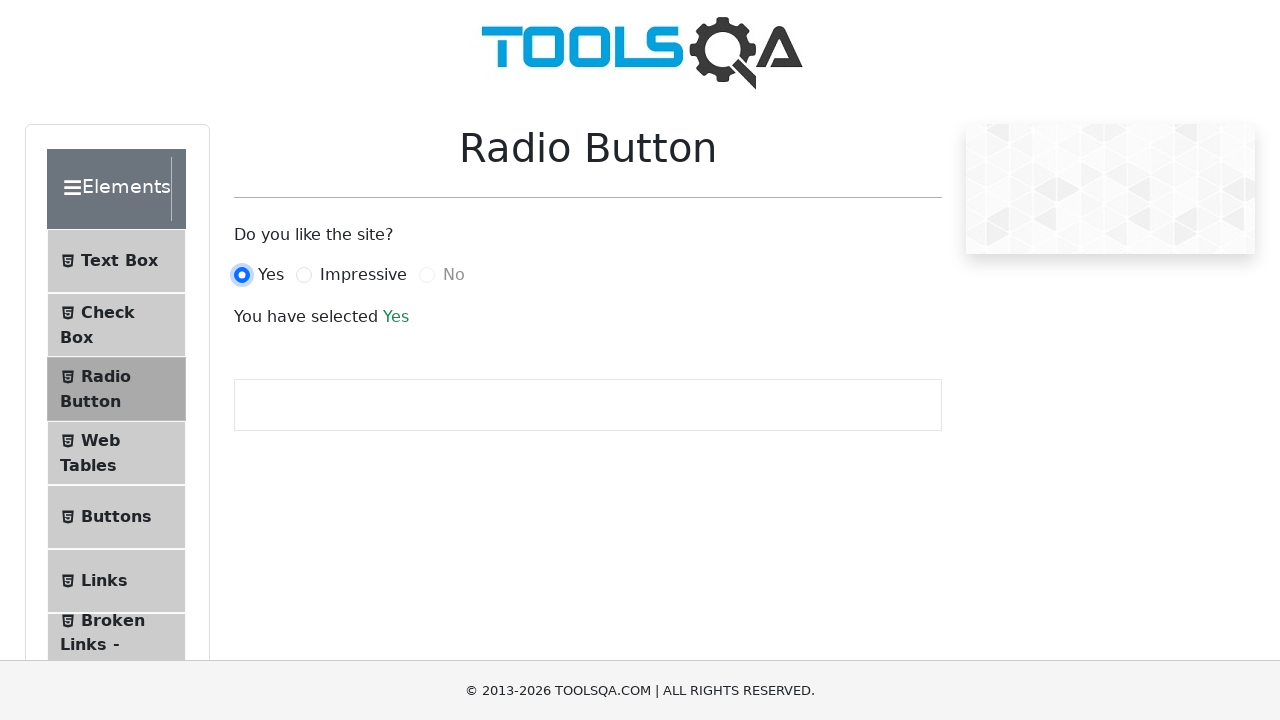